Tests frame switching functionality by navigating into a frame and clicking a link within it

Starting URL: http://www.sahitest.com/demo/framesTest.htm

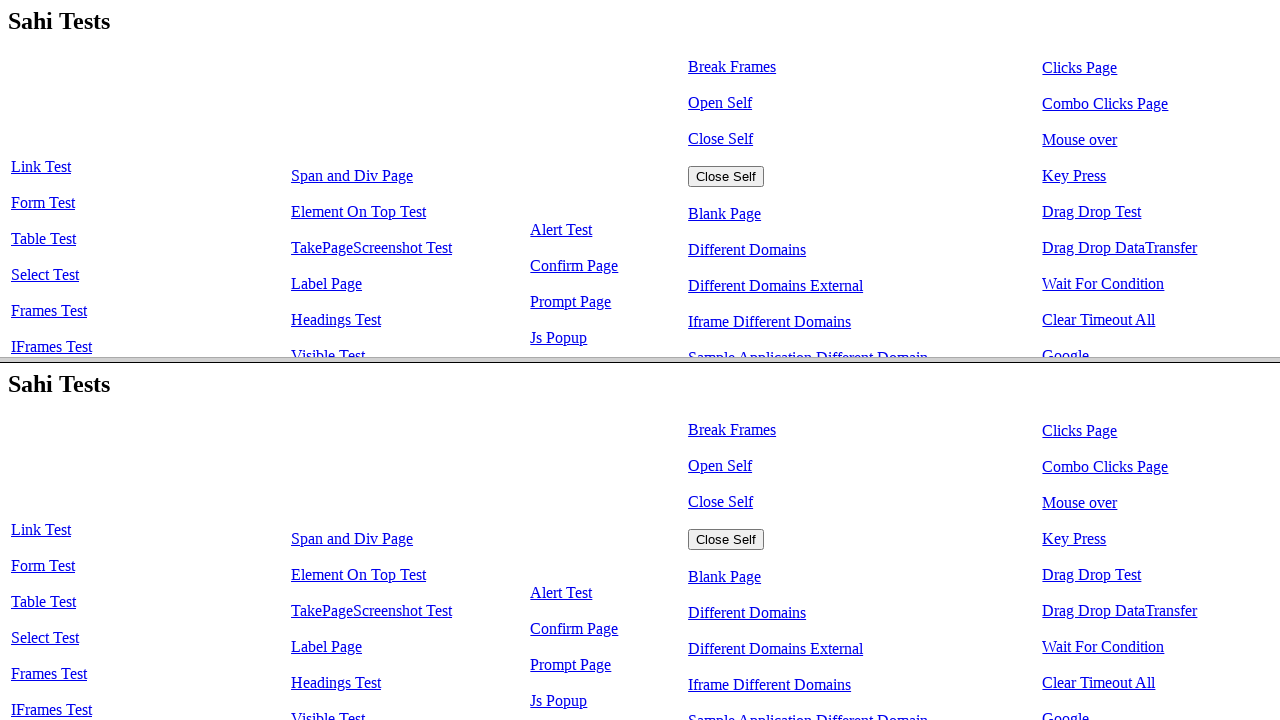

Located the second frame element
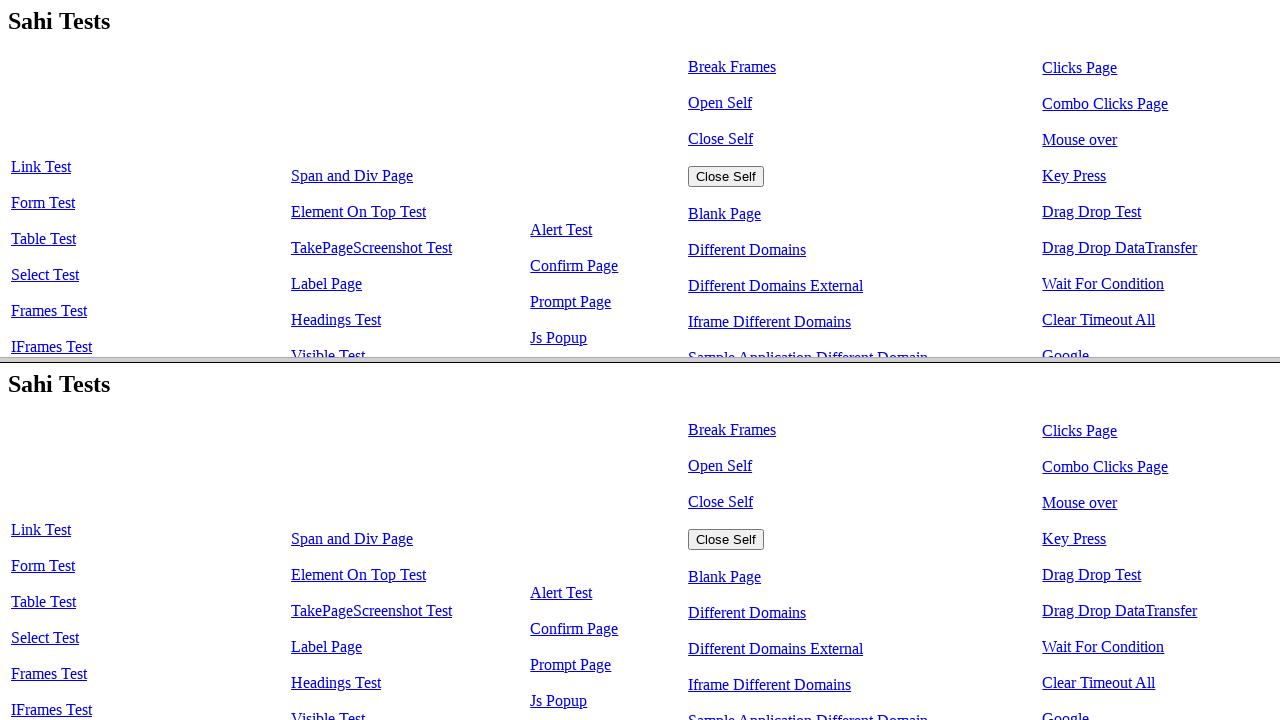

Clicked the IFrames Test link within the frame at (52, 710) on frame >> nth=1 >> internal:control=enter-frame >> text=IFrames Test
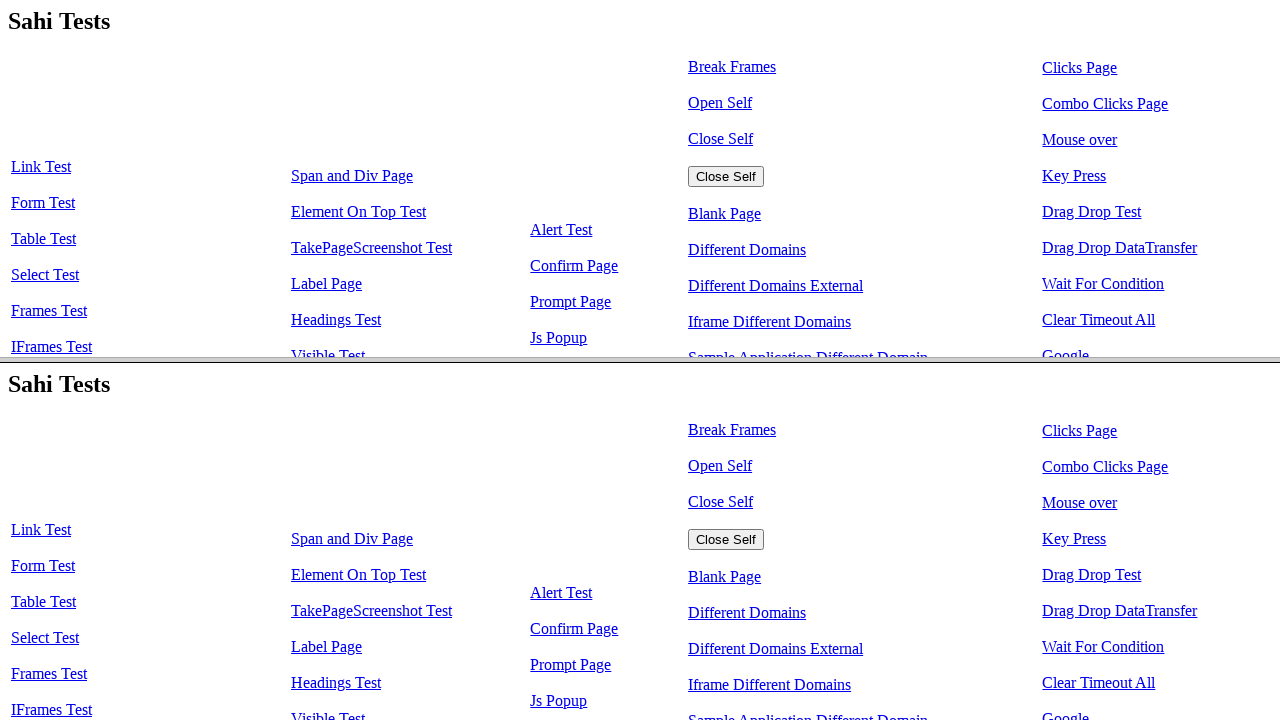

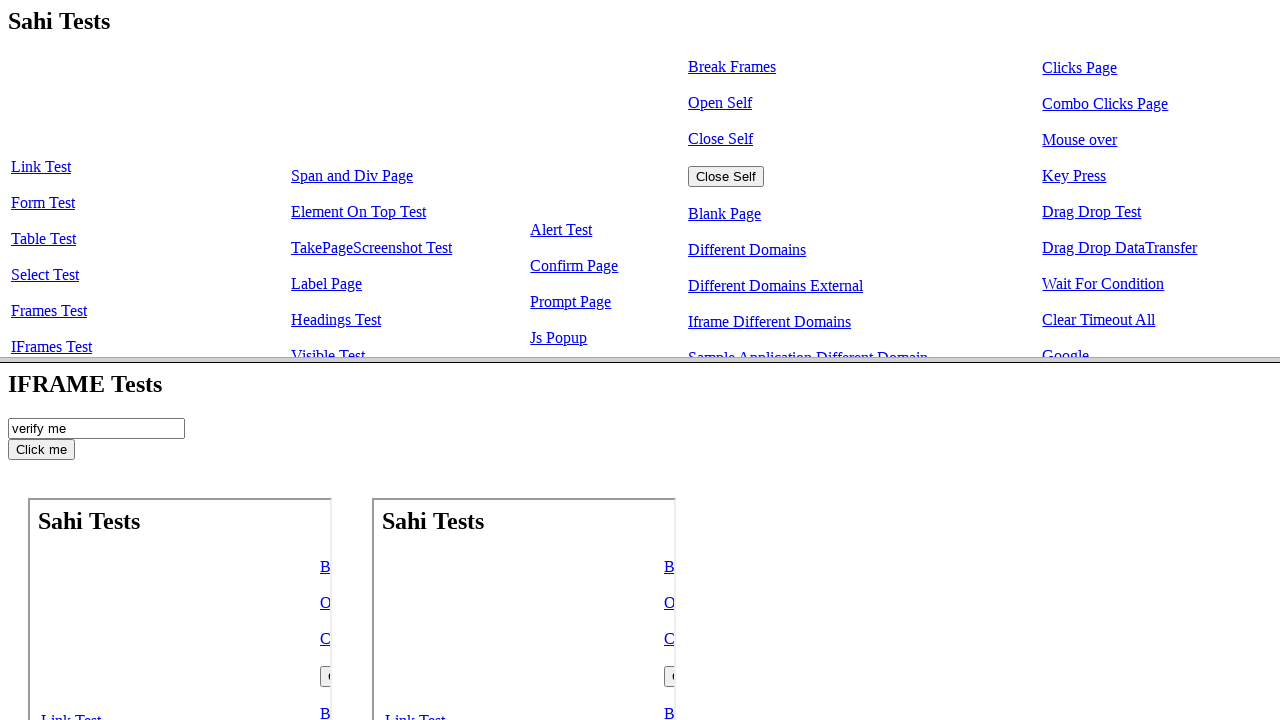